Tests copy and paste functionality using keyboard shortcuts to copy text from input field to textarea

Starting URL: https://bonigarcia.dev/selenium-webdriver-java/web-form.html

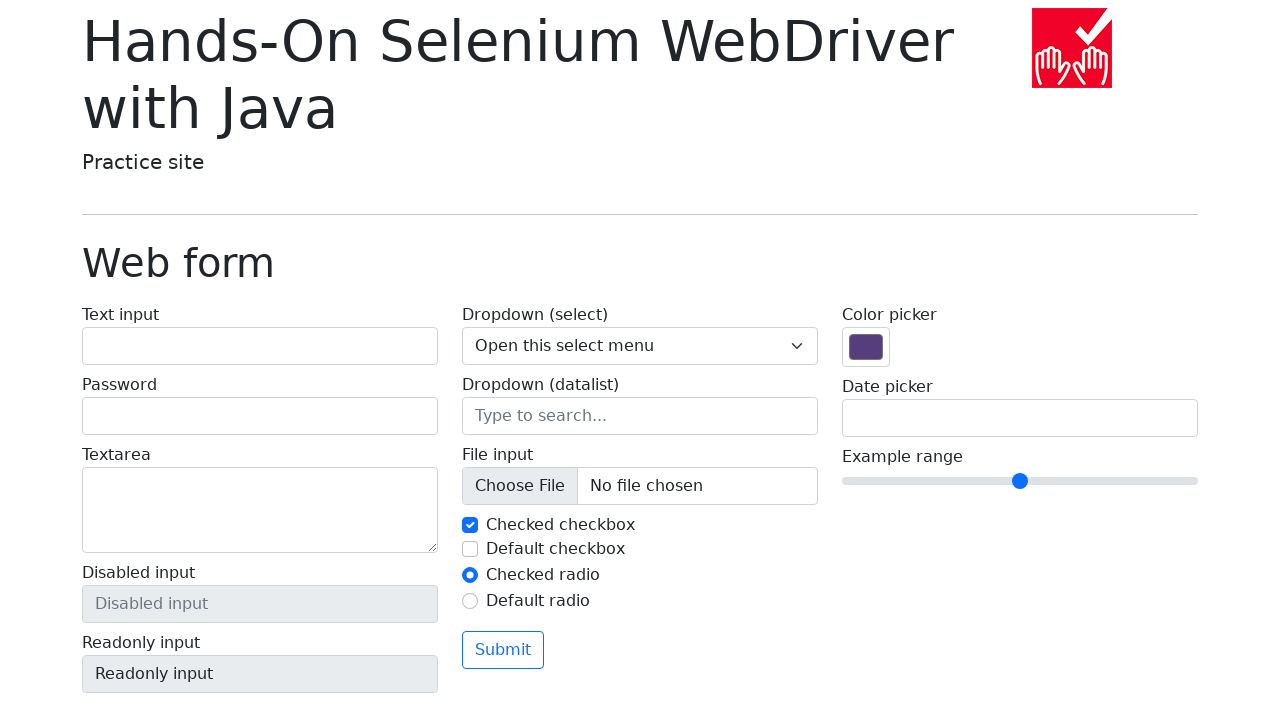

Located input field with name 'my-text'
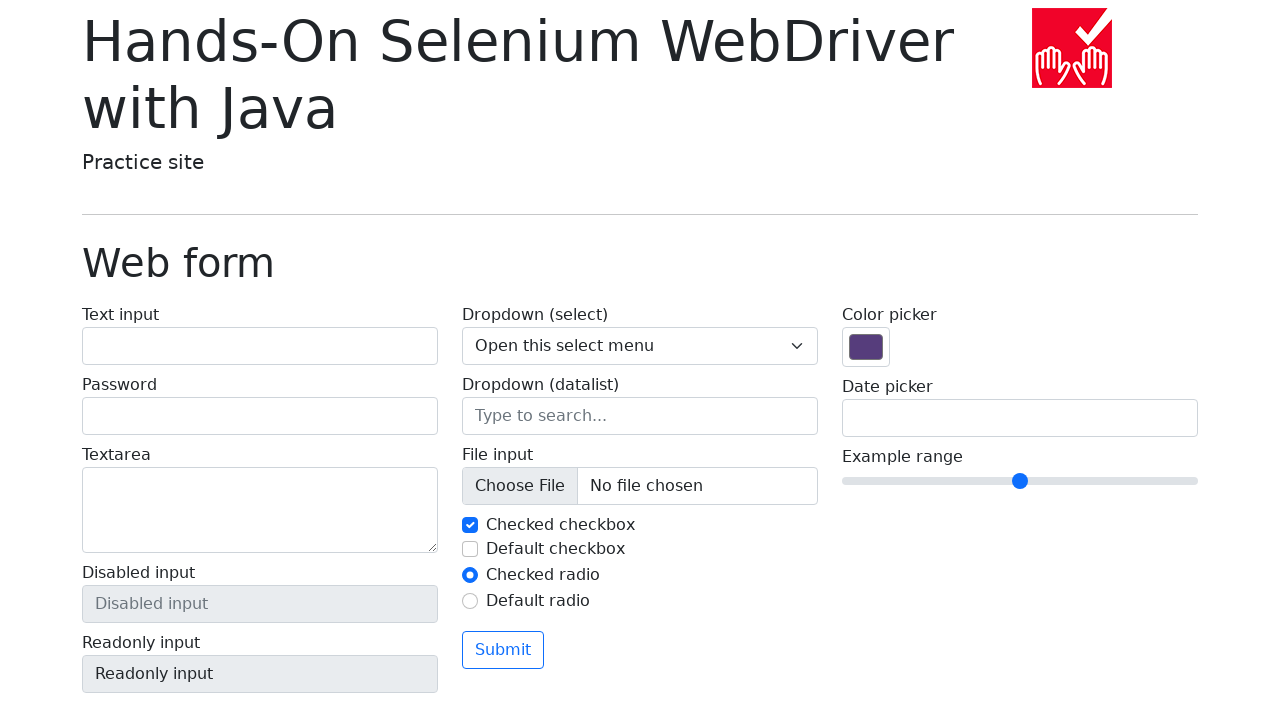

Located textarea field with name 'my-textarea'
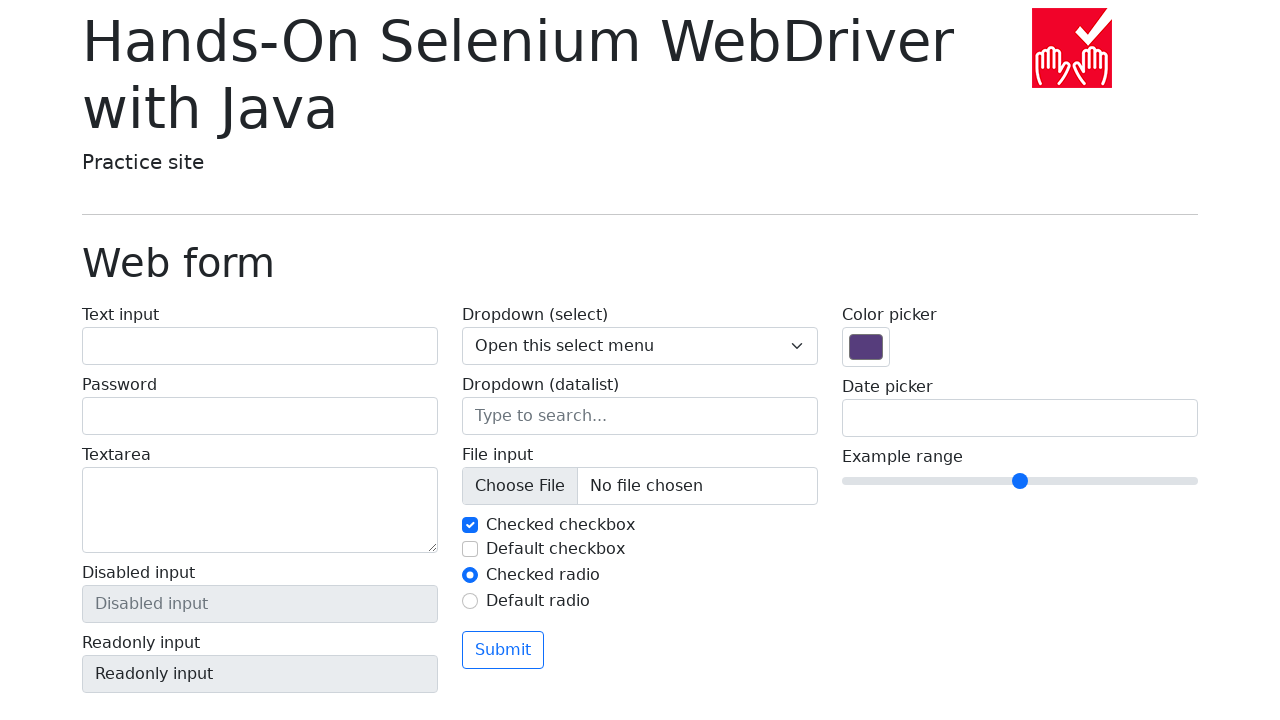

Filled input field with 'hello world' on input[name='my-text']
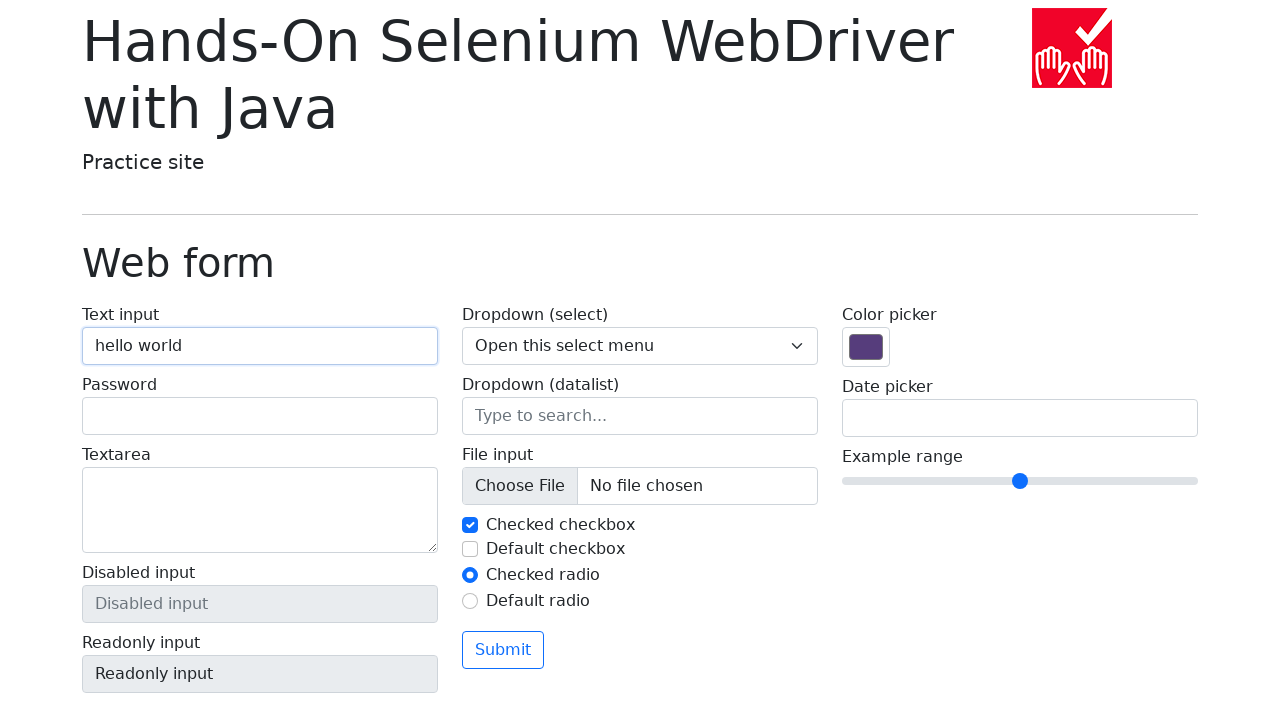

Clicked on input field to focus it at (260, 346) on input[name='my-text']
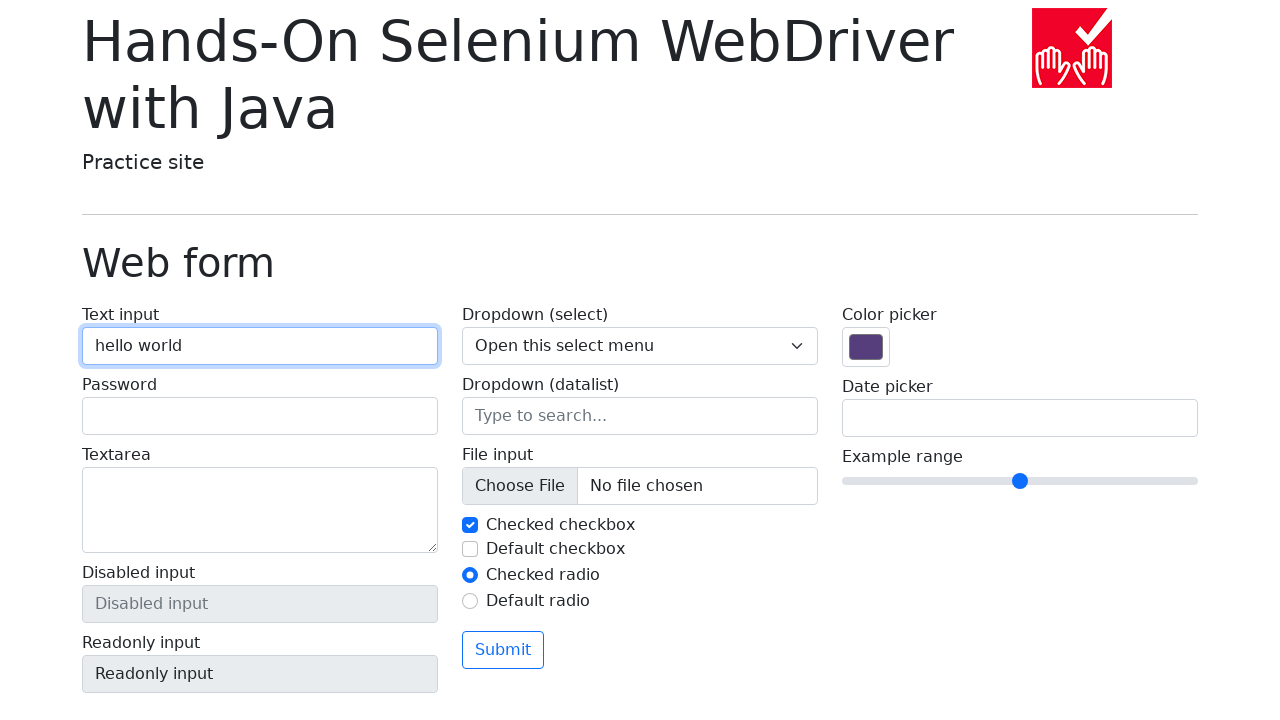

Selected all text in input field using keyboard shortcut
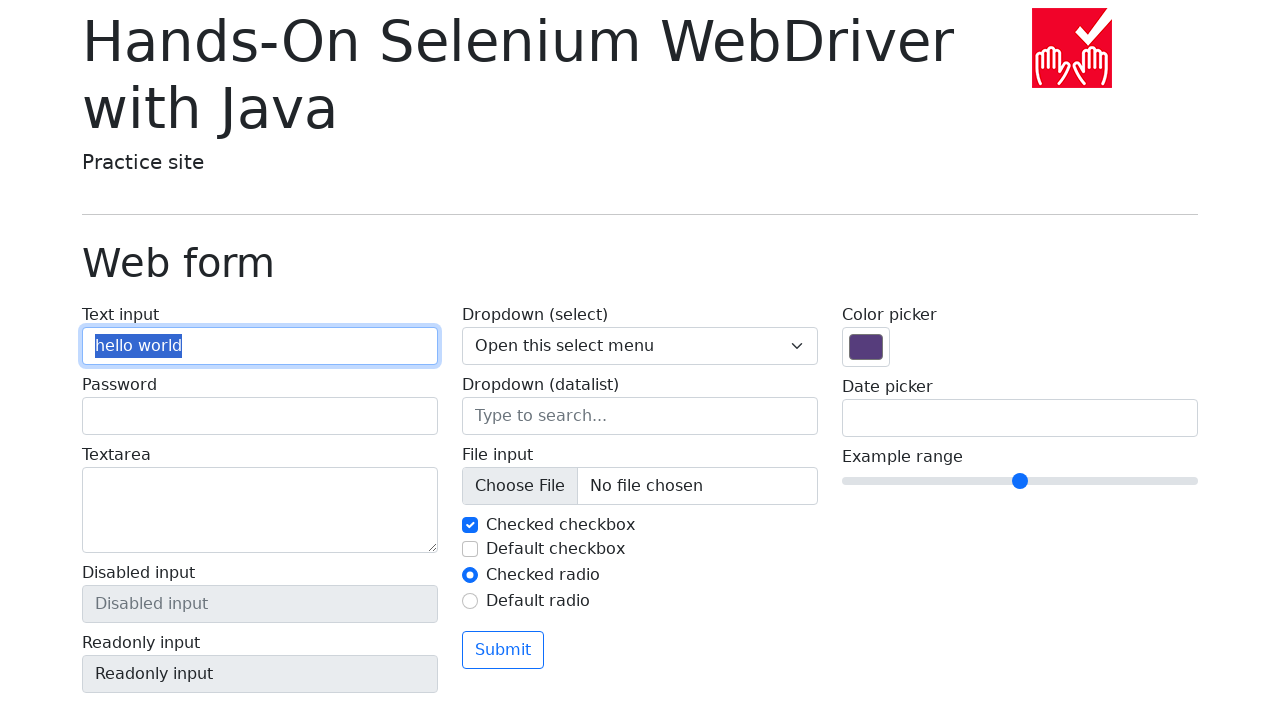

Copied selected text to clipboard
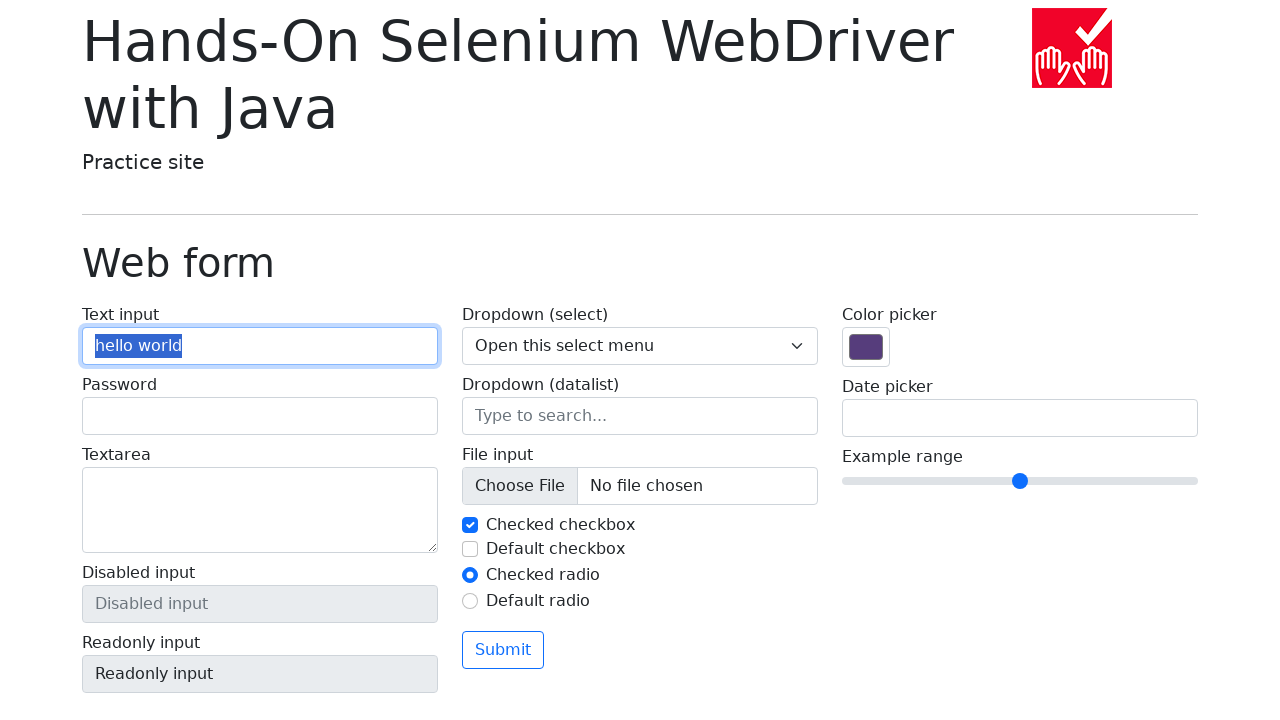

Clicked on textarea field to focus it at (260, 510) on textarea[name='my-textarea']
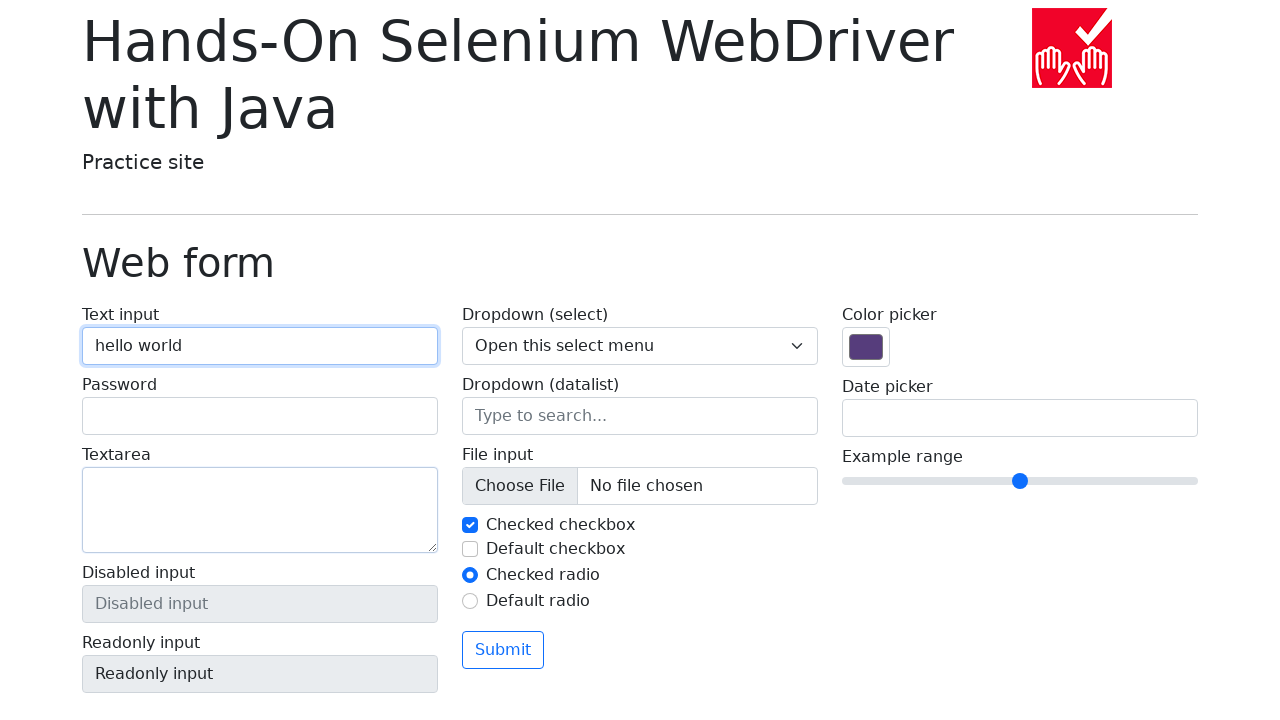

Pasted clipboard content into textarea
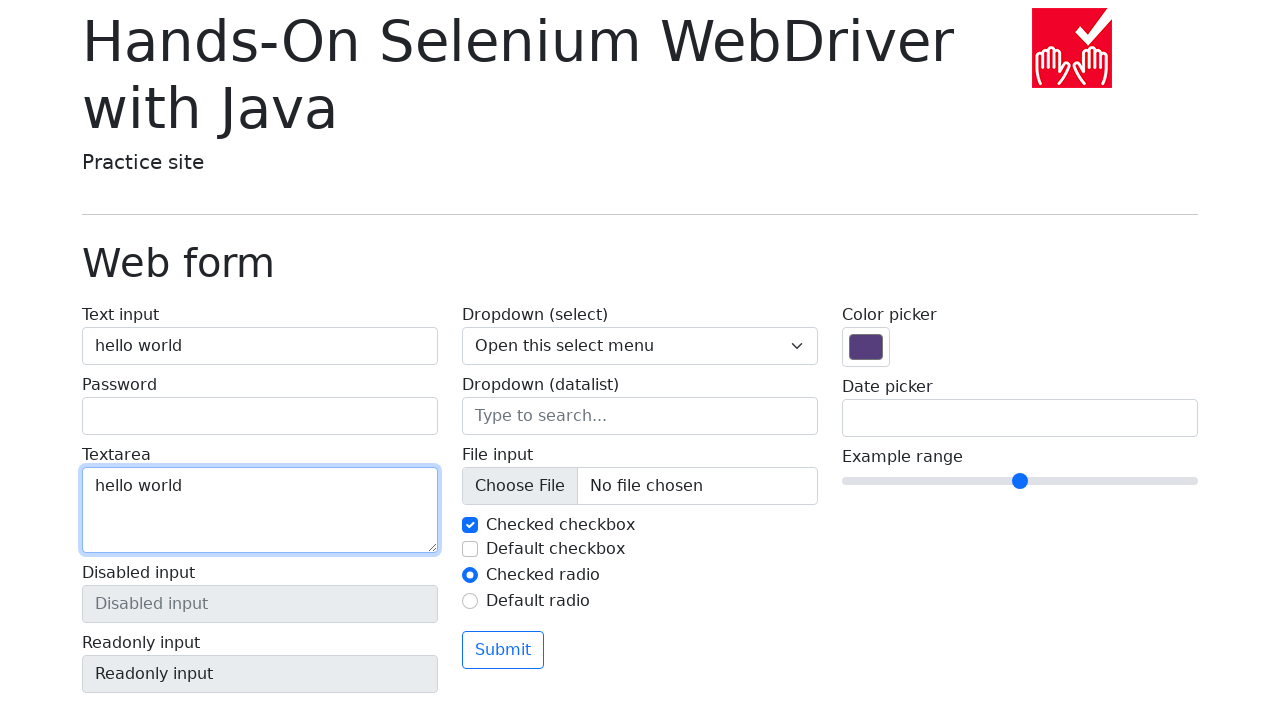

Verified that input field and textarea contain identical text
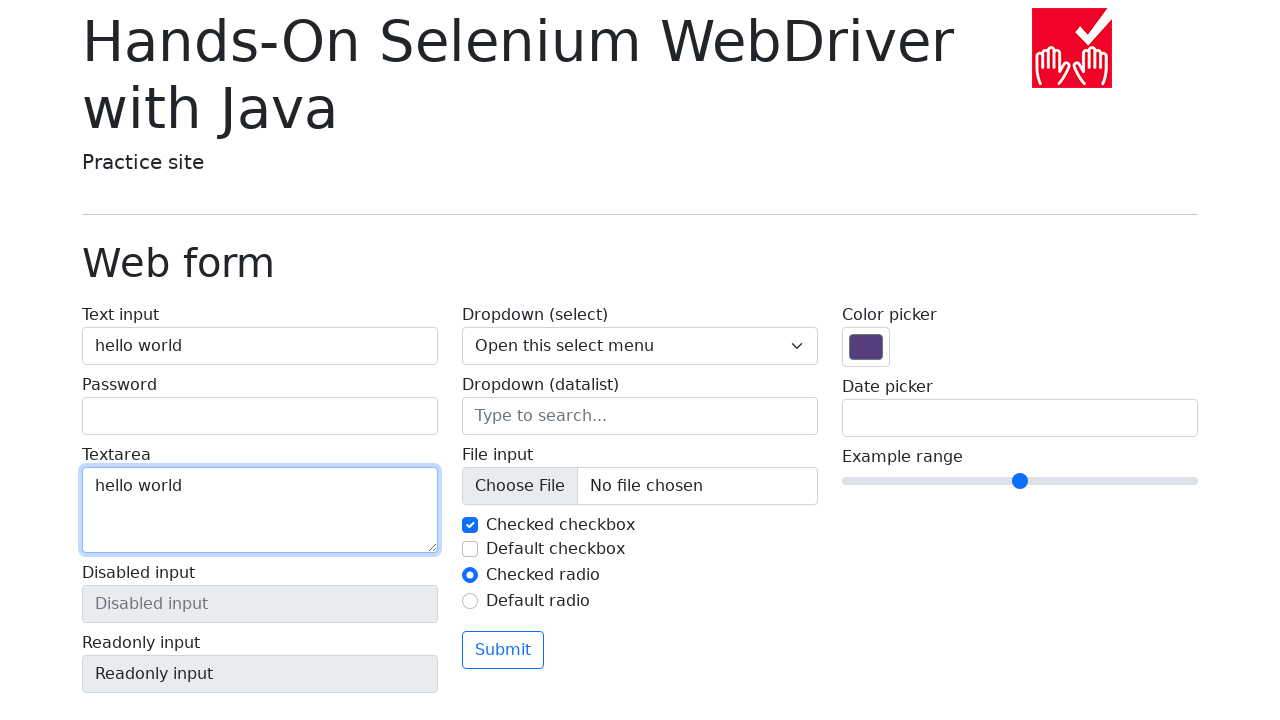

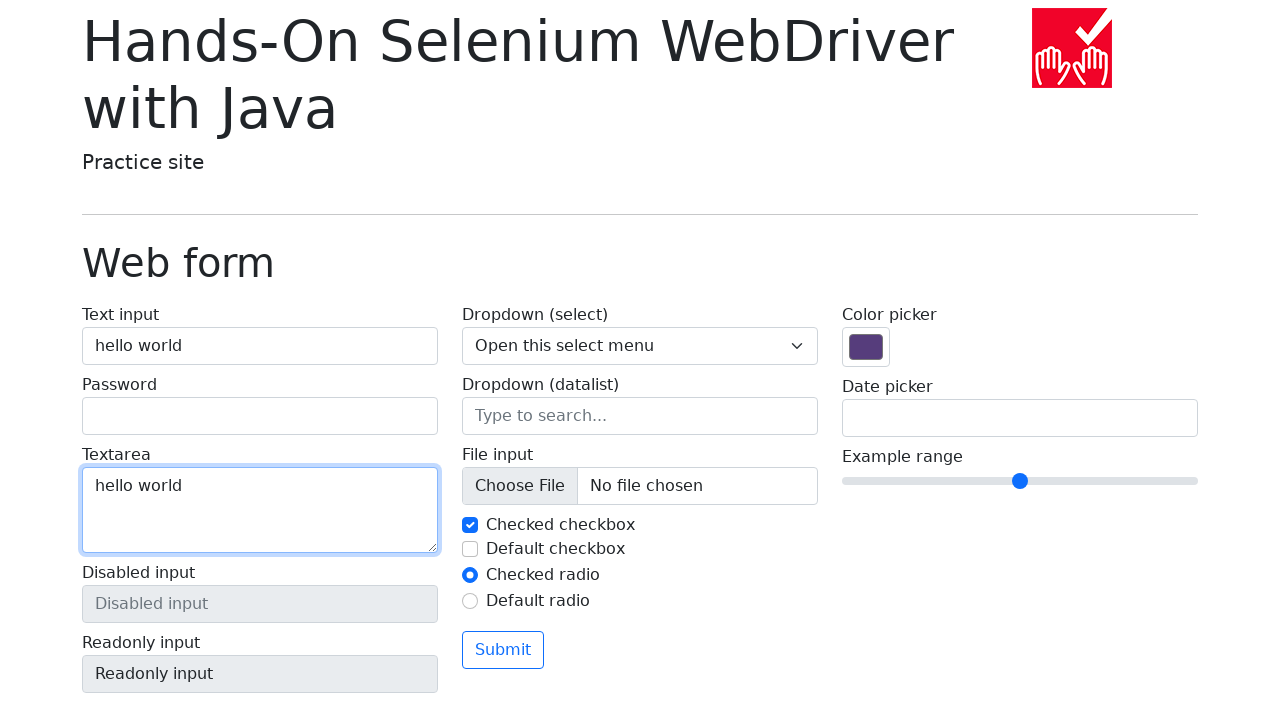